Navigates to an Angular practice page and locates a form input field, then finds a label element positioned above it using relative locators

Starting URL: https://rahulshettyacademy.com/angularpractice/

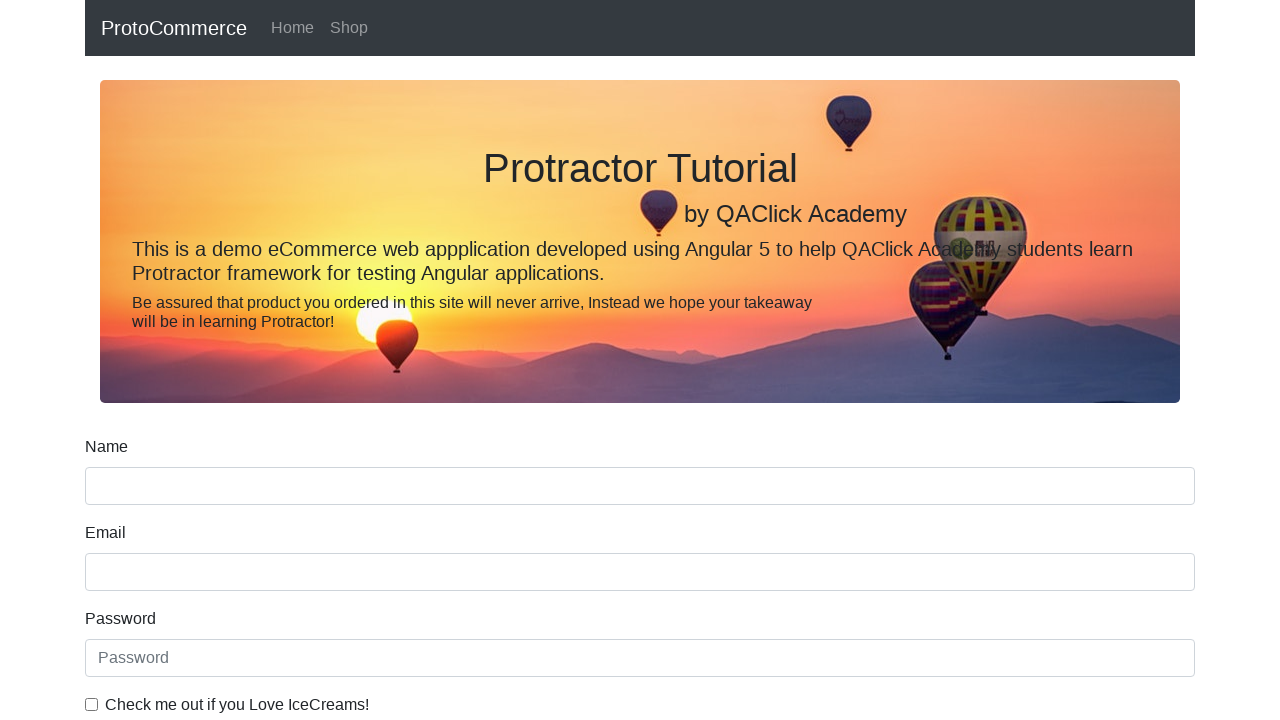

Navigated to Angular practice page
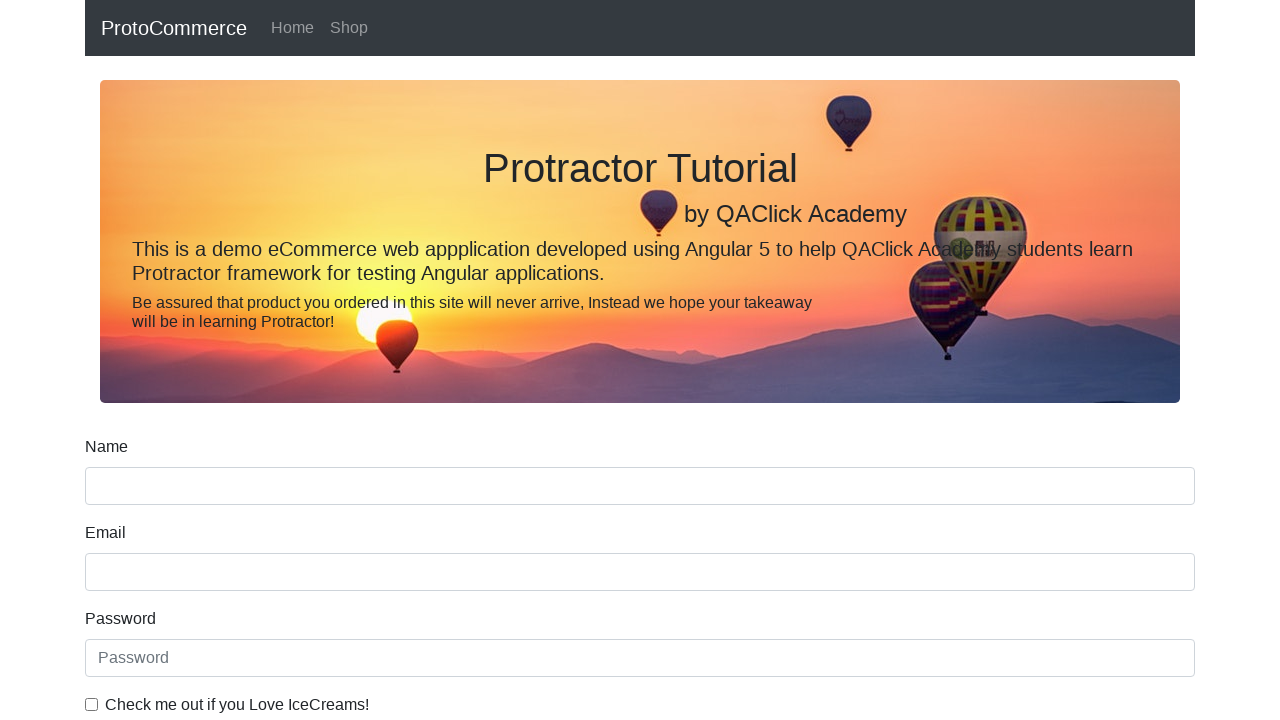

Name input field became visible
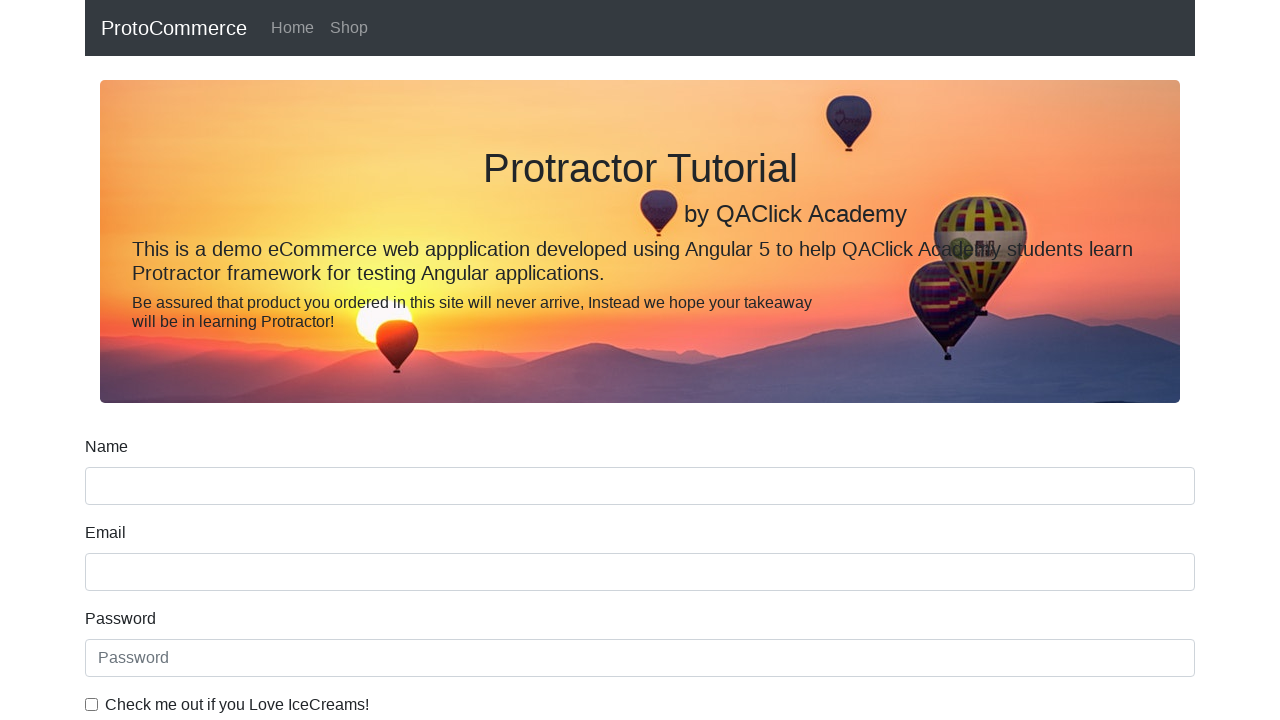

Located label element with text: 'Name'
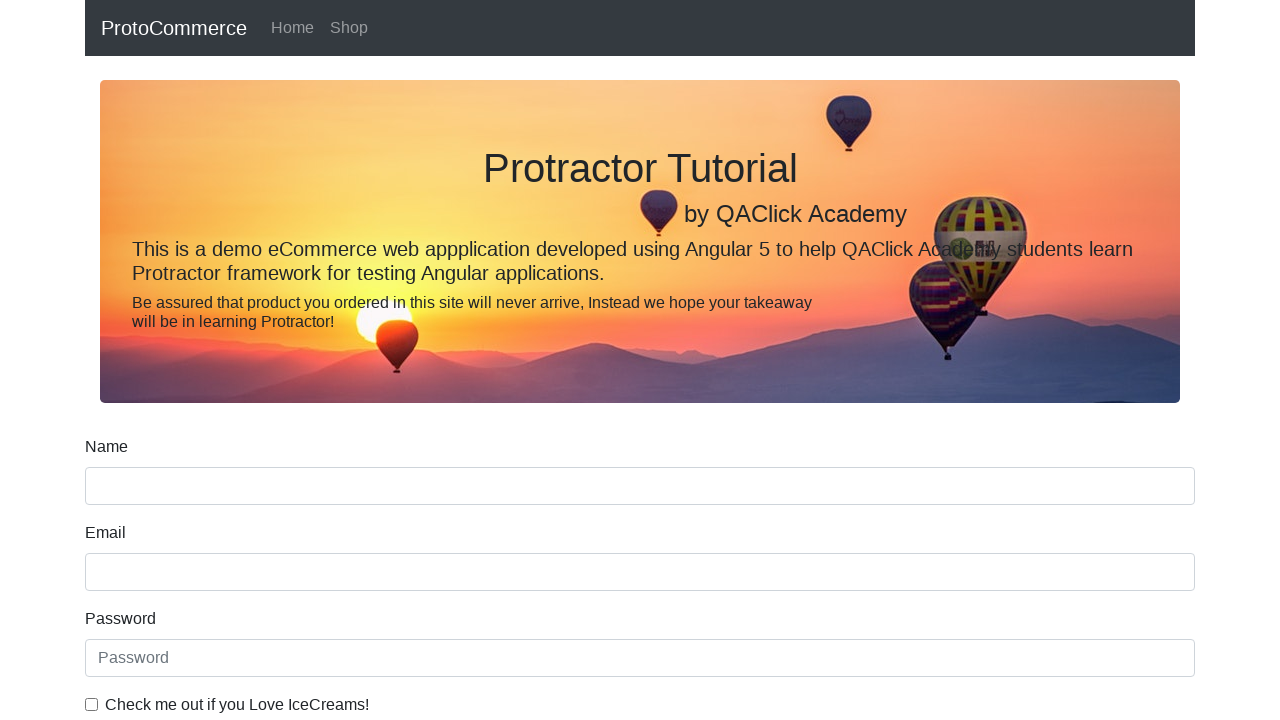

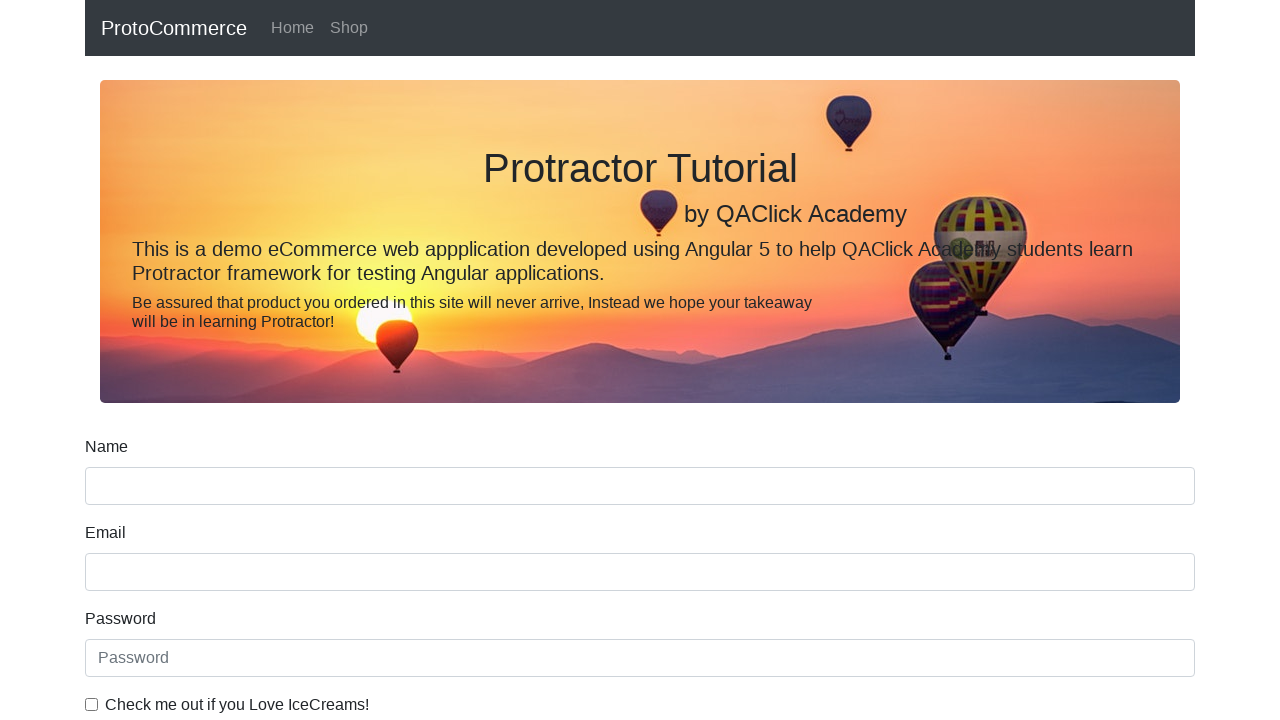